Tests checkbox handling functionality by checking a single checkbox, verifying its state, and then toggling multiple checkboxes based on their current checked state.

Starting URL: https://practice.expandtesting.com/checkboxes

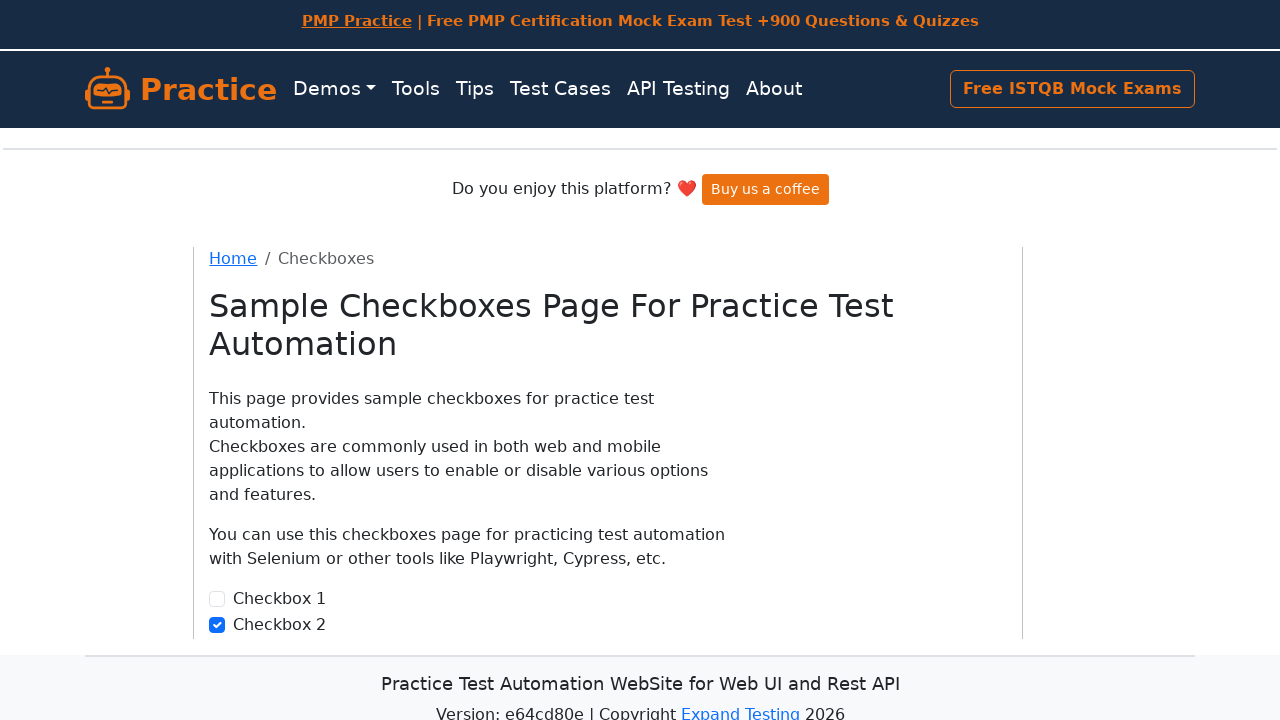

Checked checkbox1 at (217, 599) on xpath=//input[@id='checkbox1' and @type='checkbox']
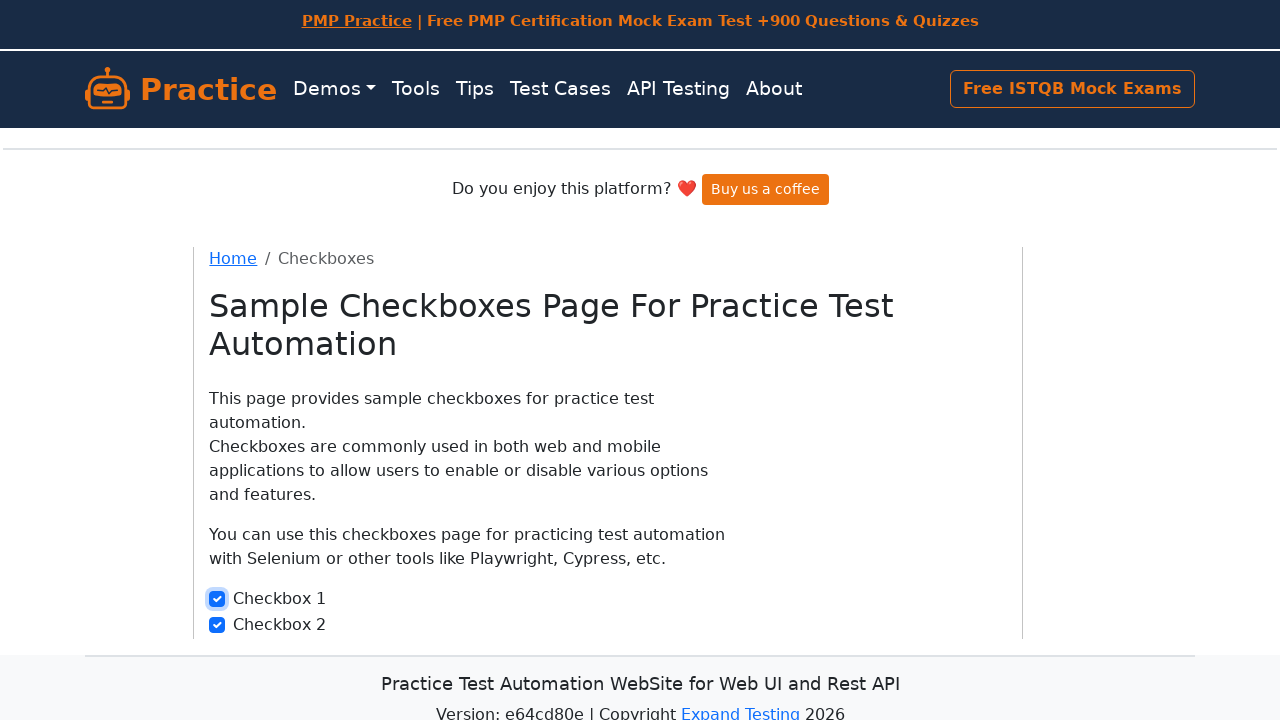

Located checkbox1 element
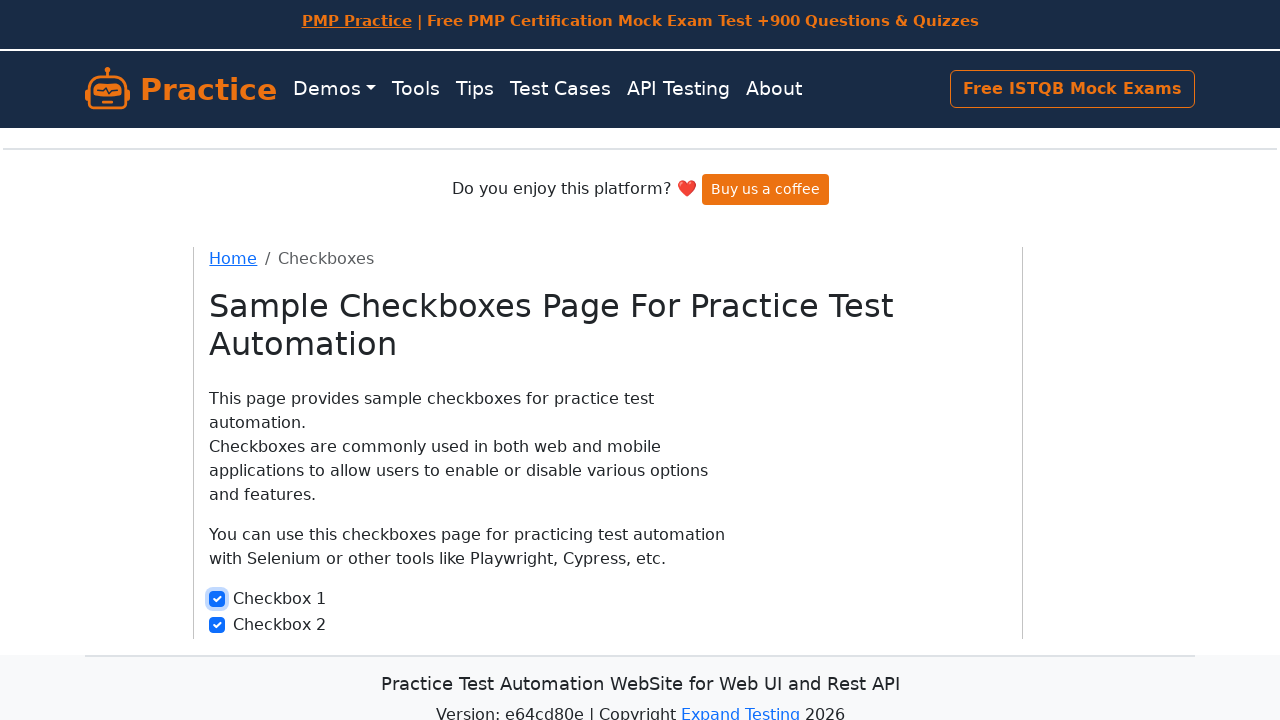

Verified checkbox1 is checked
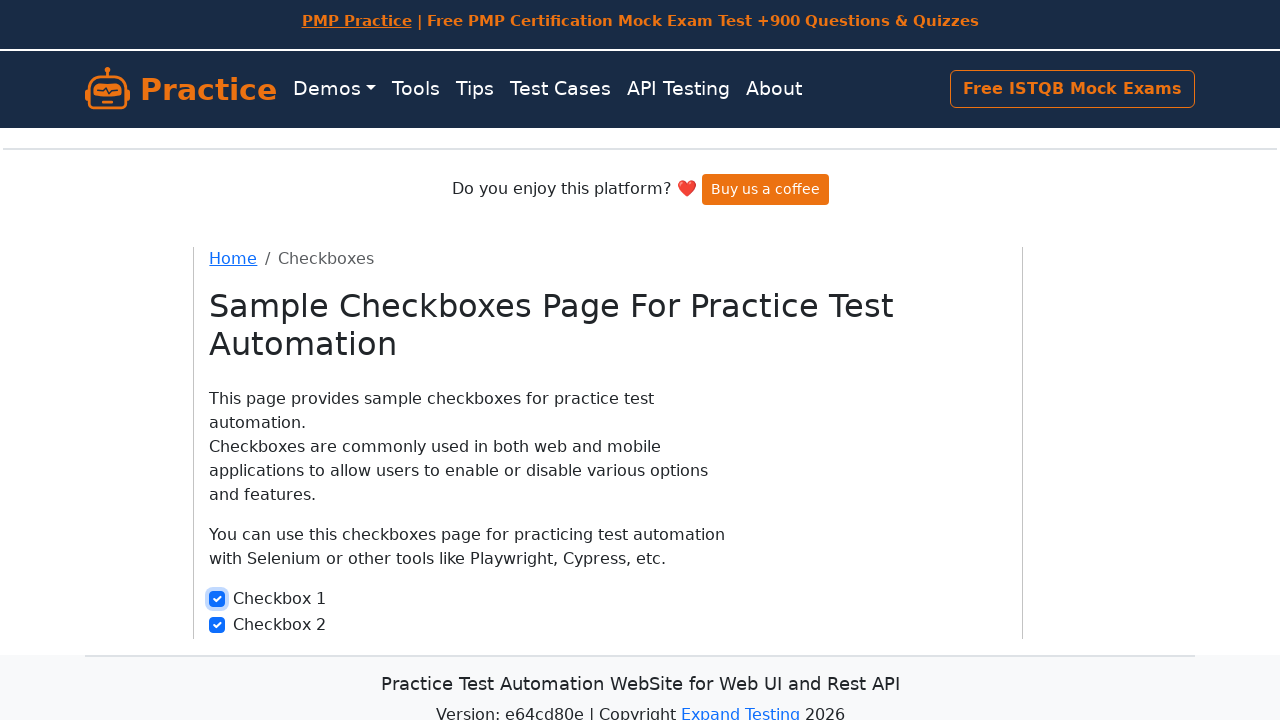

Located checkbox1 for toggle operations
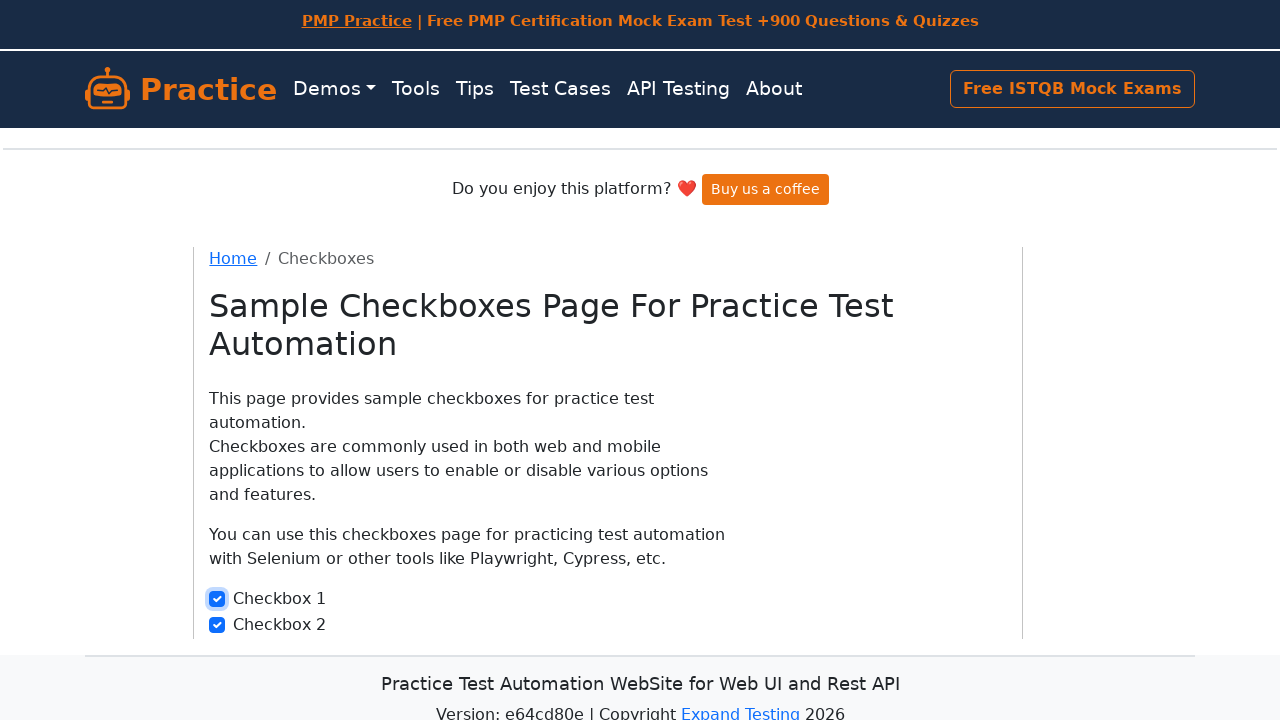

Located checkbox2 for toggle operations
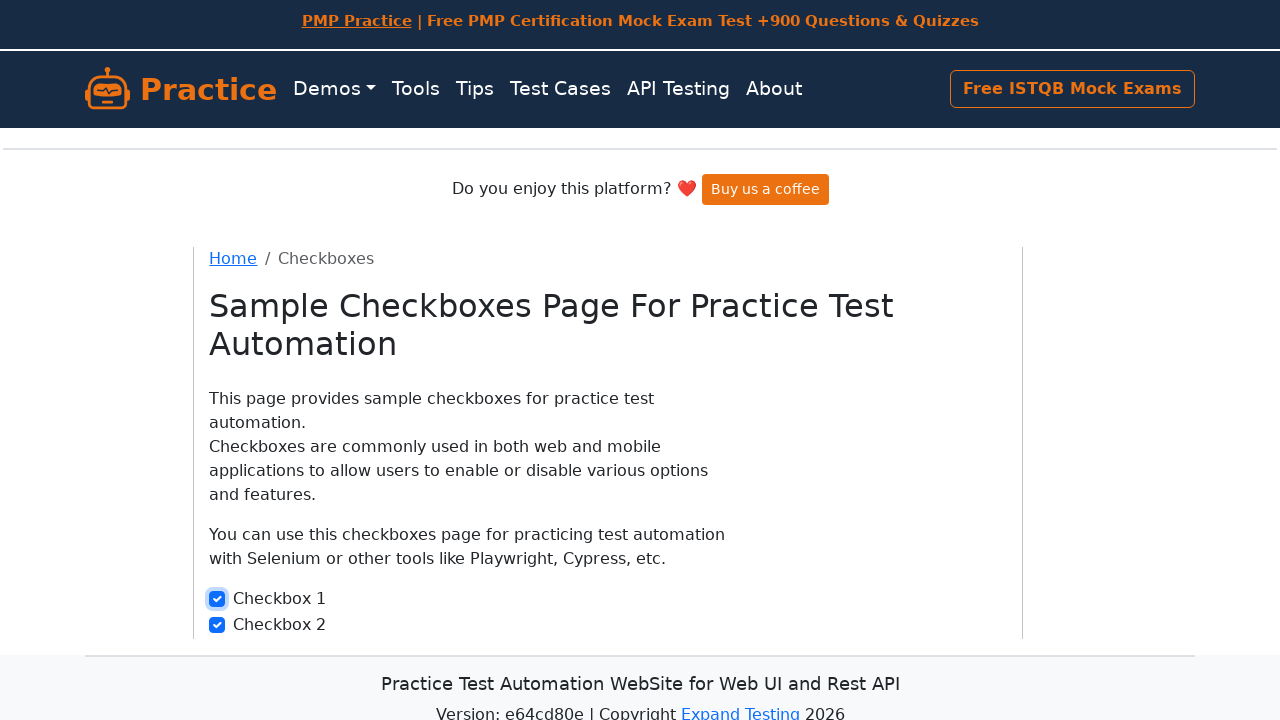

Unchecked a checked checkbox at (217, 599) on xpath=//input[@id='checkbox1' and @type='checkbox']
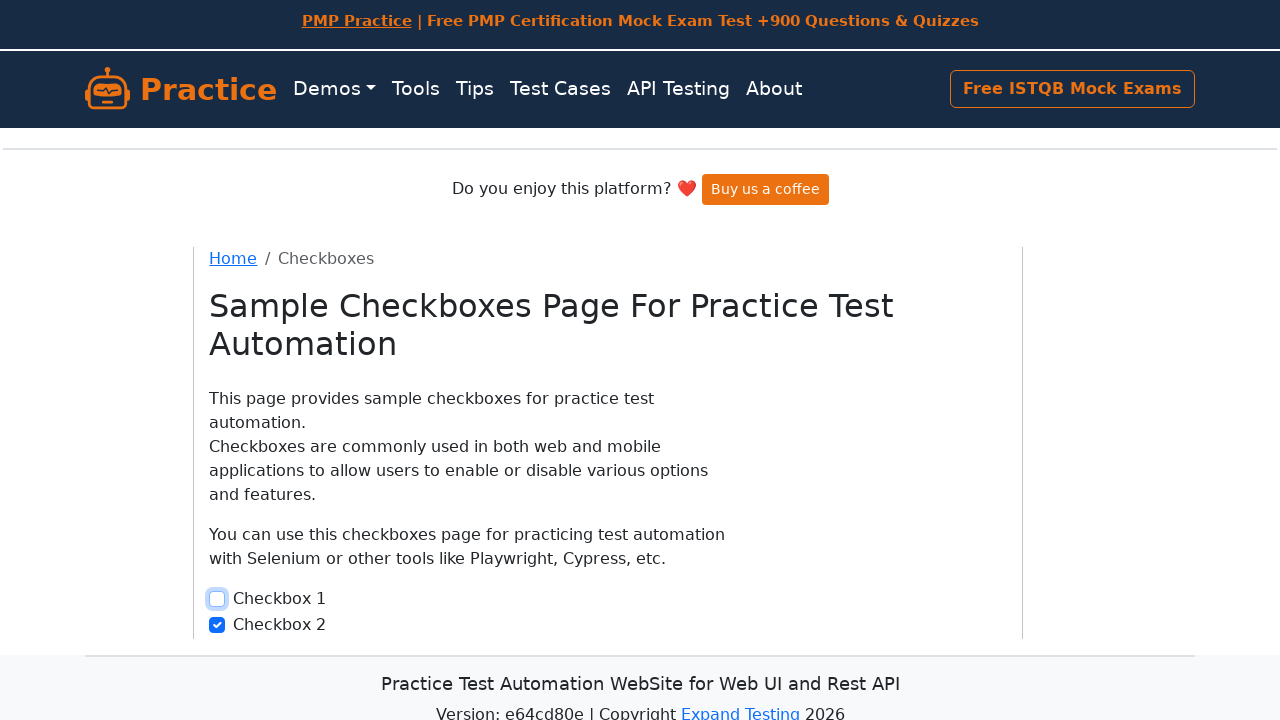

Unchecked a checked checkbox at (217, 625) on xpath=//input[@id='checkbox2' and @type='checkbox']
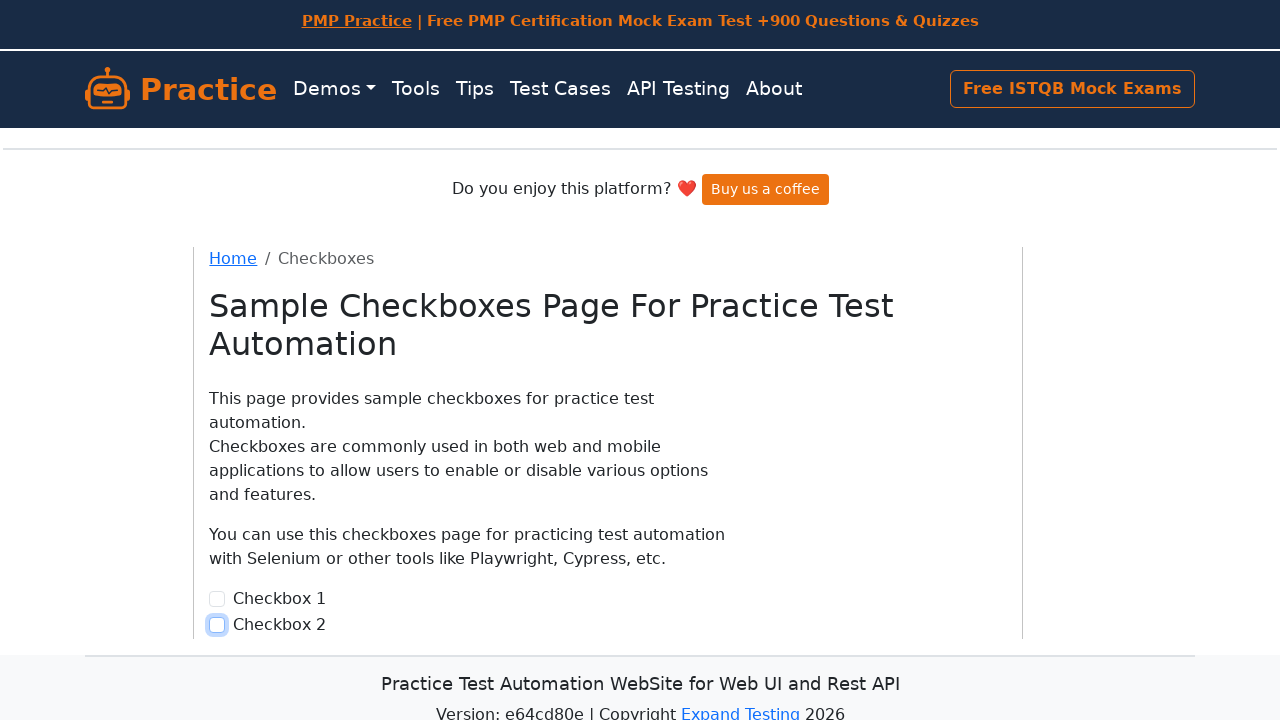

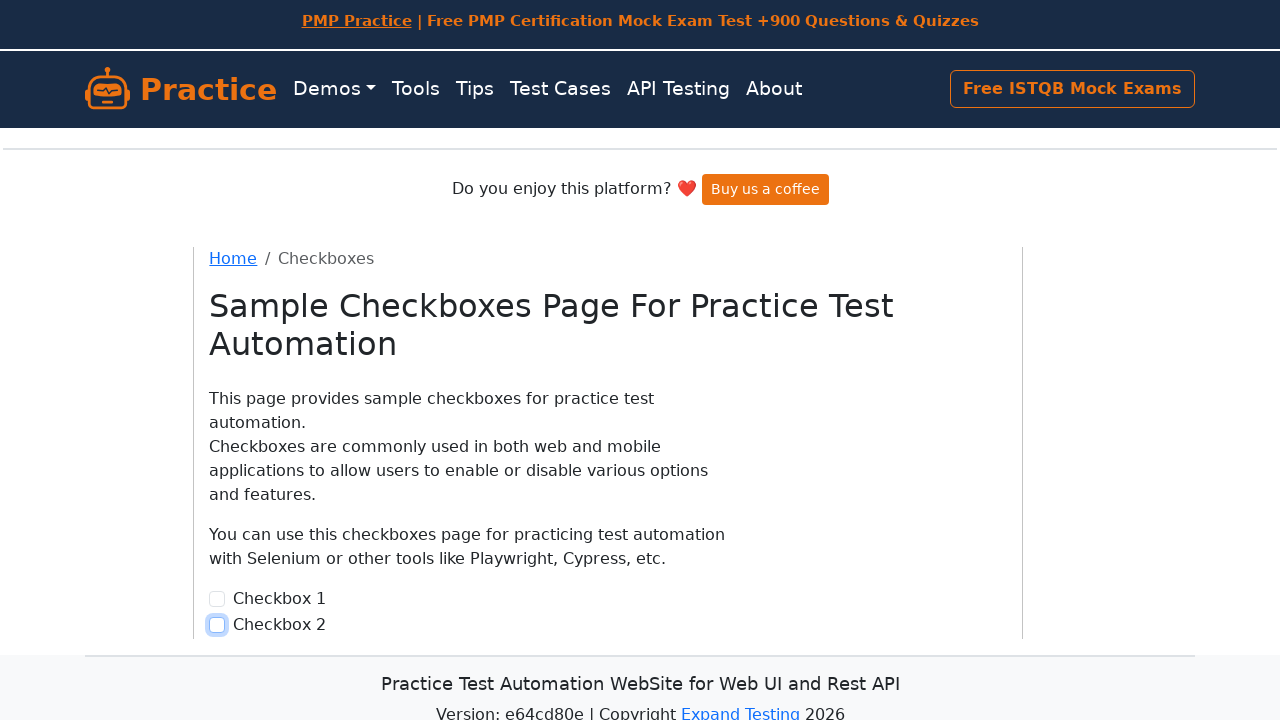